Tests various link interactions including clicking links, navigating back, and counting links on the page

Starting URL: https://leafground.com/link.xhtml

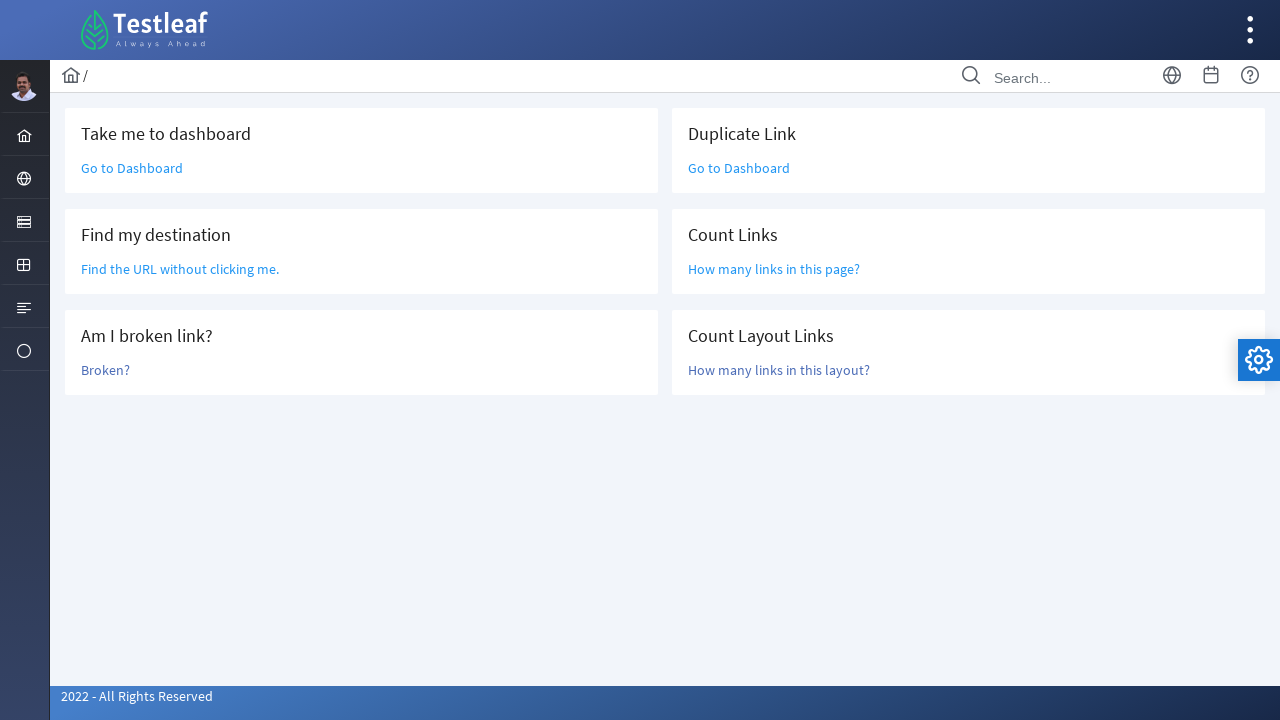

Clicked 'Go to Dashboard' link at (132, 168) on text=Go to Dashboard
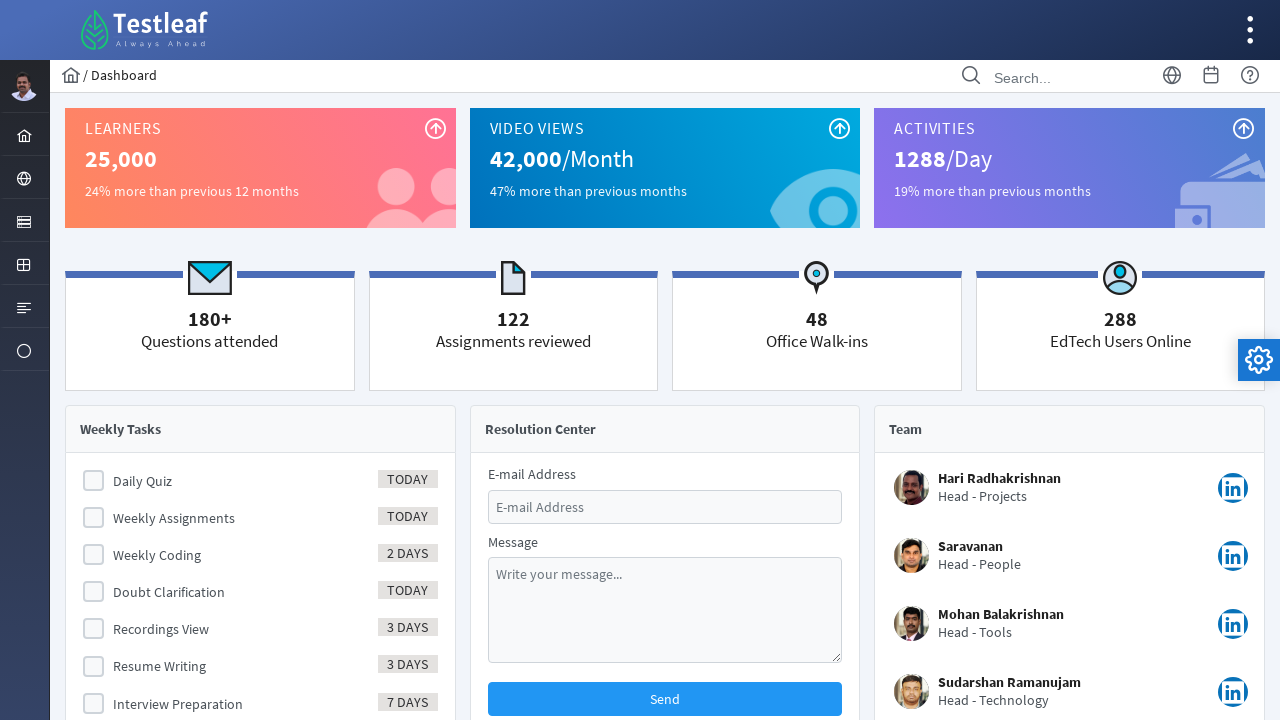

Navigated back to previous page
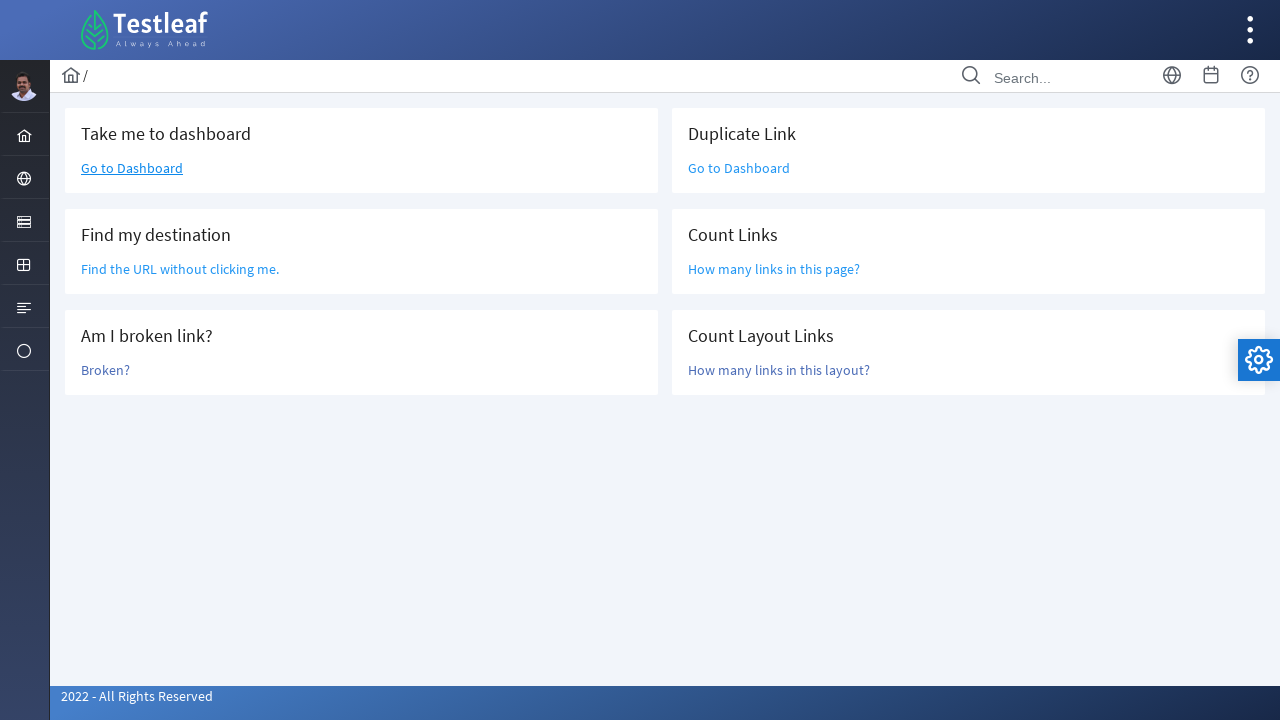

Clicked 'Go to Dashboard' link again at (132, 168) on text=Go to Dashboard
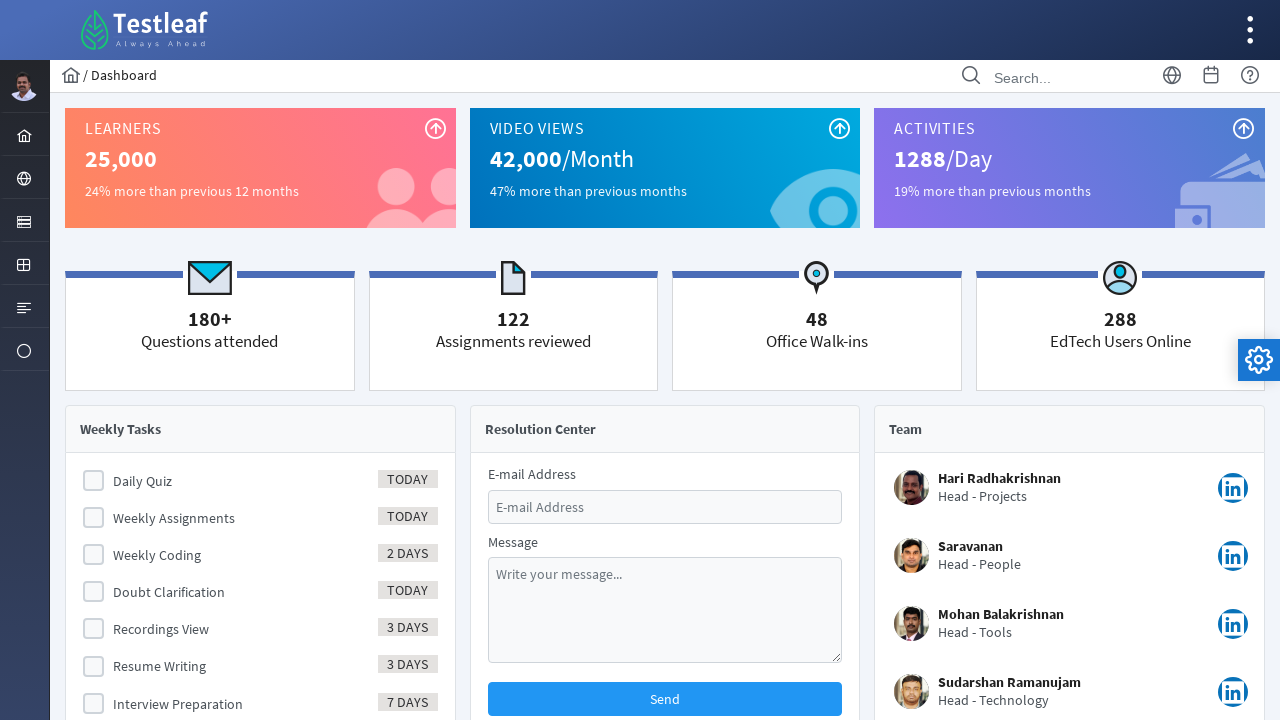

Navigated back to previous page
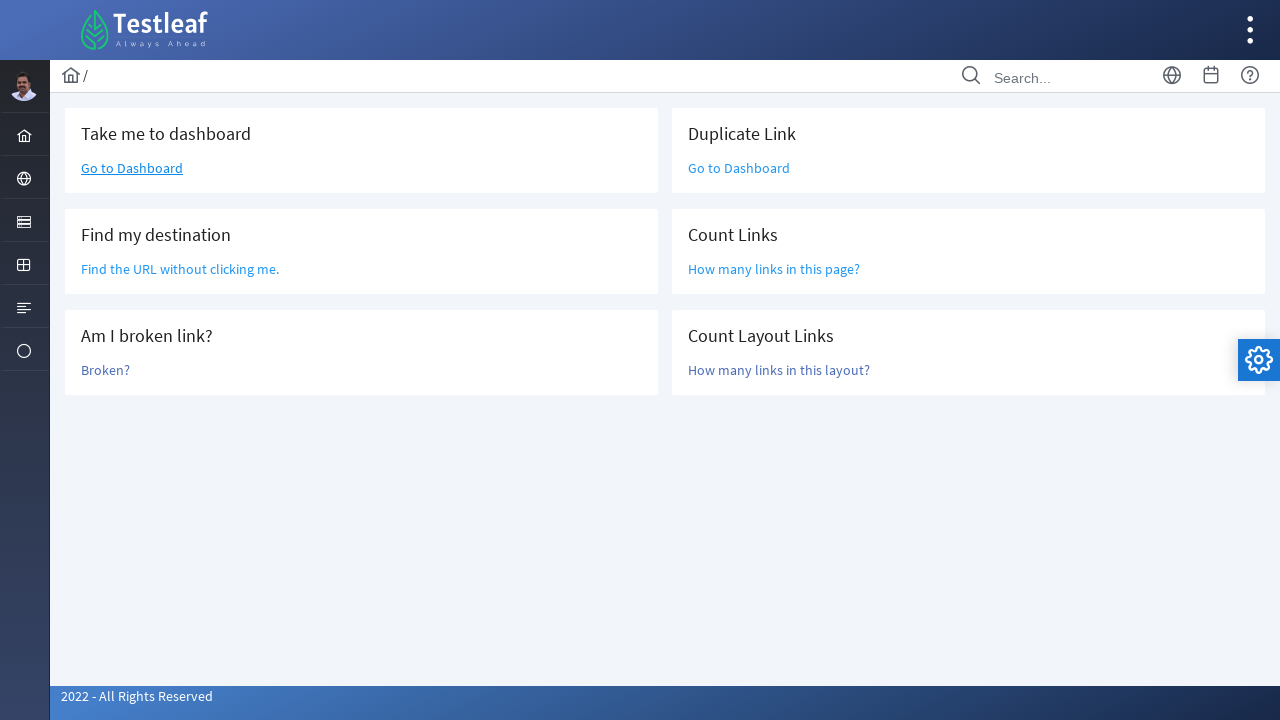

Layout main content section loaded
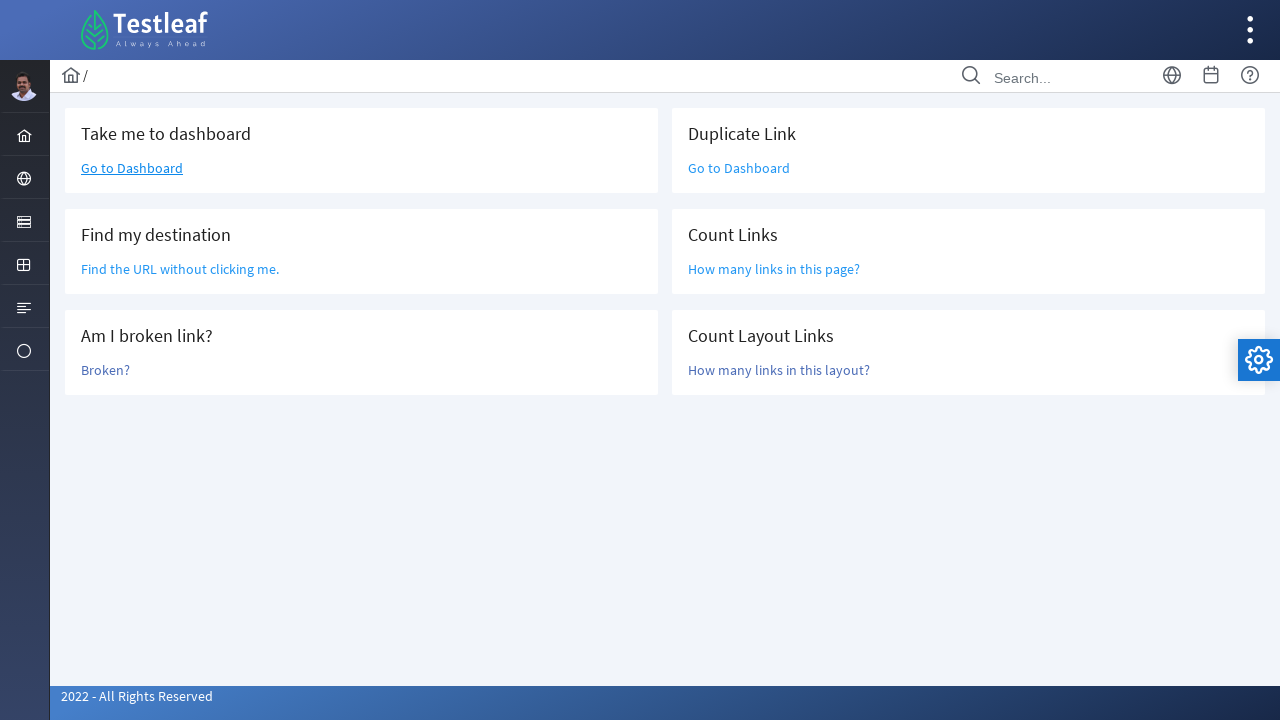

Retrieved all links on page - total count: 47
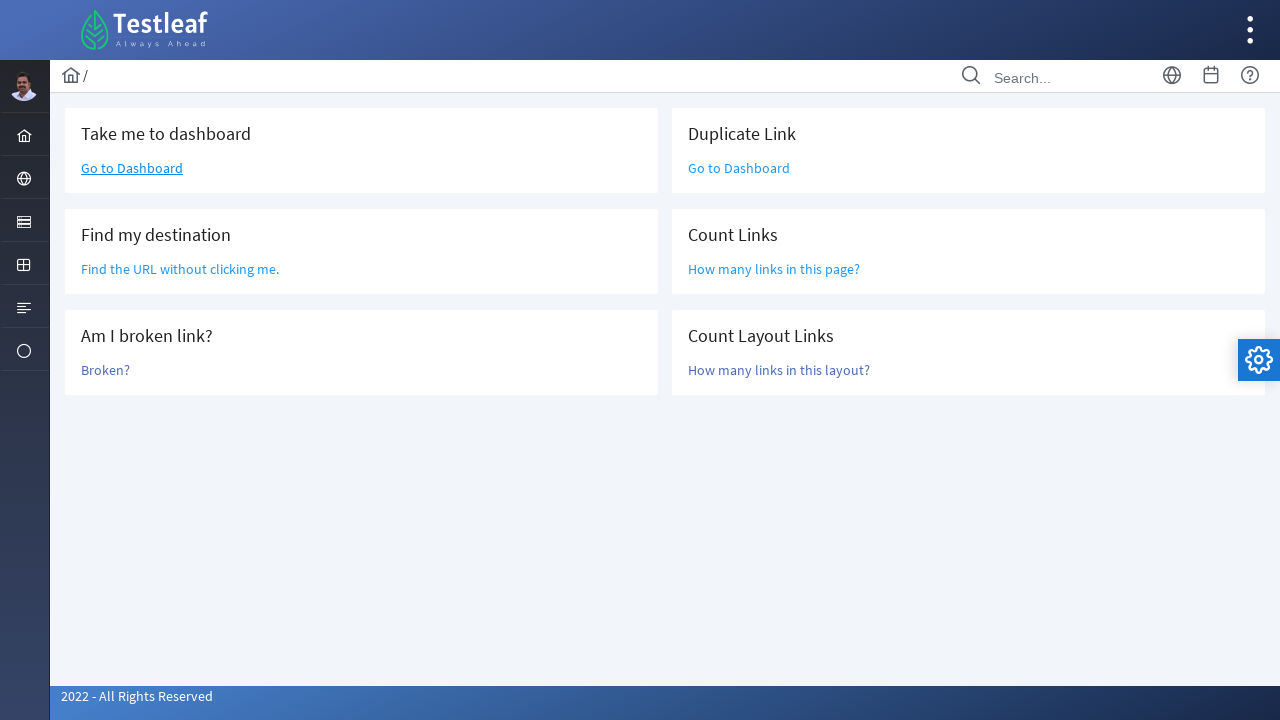

Retrieved links within layout section - total count: 6
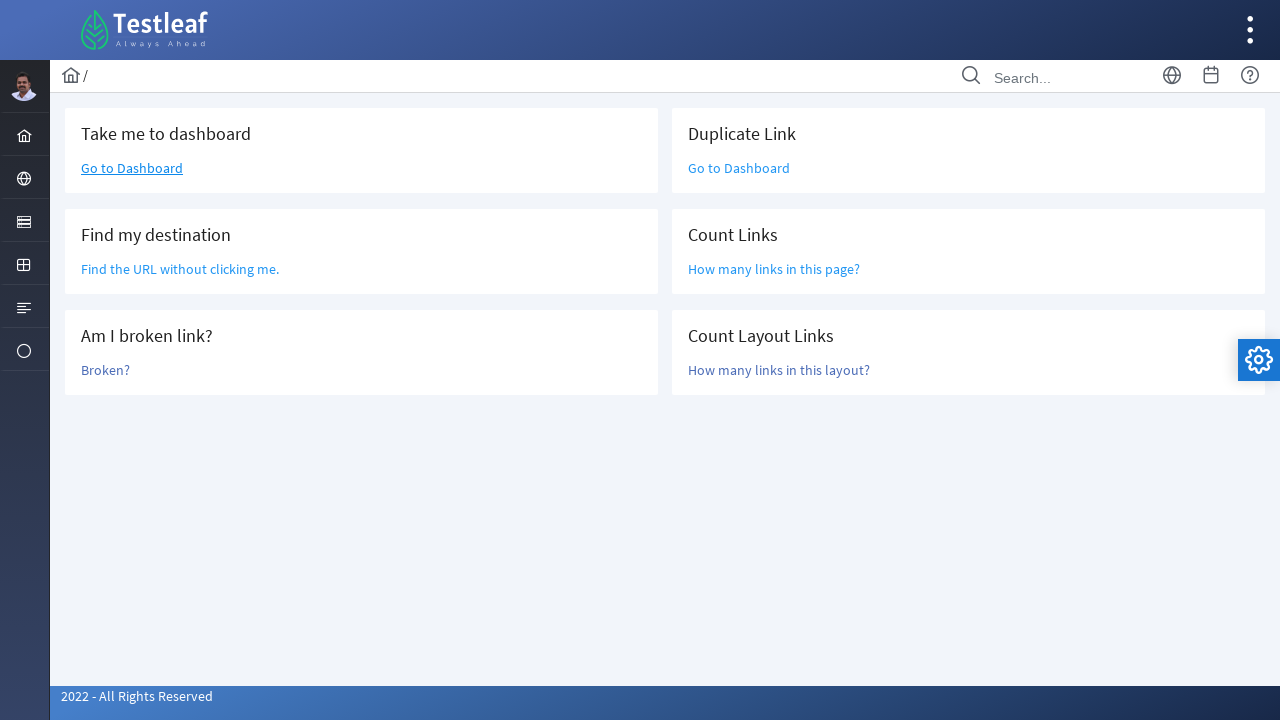

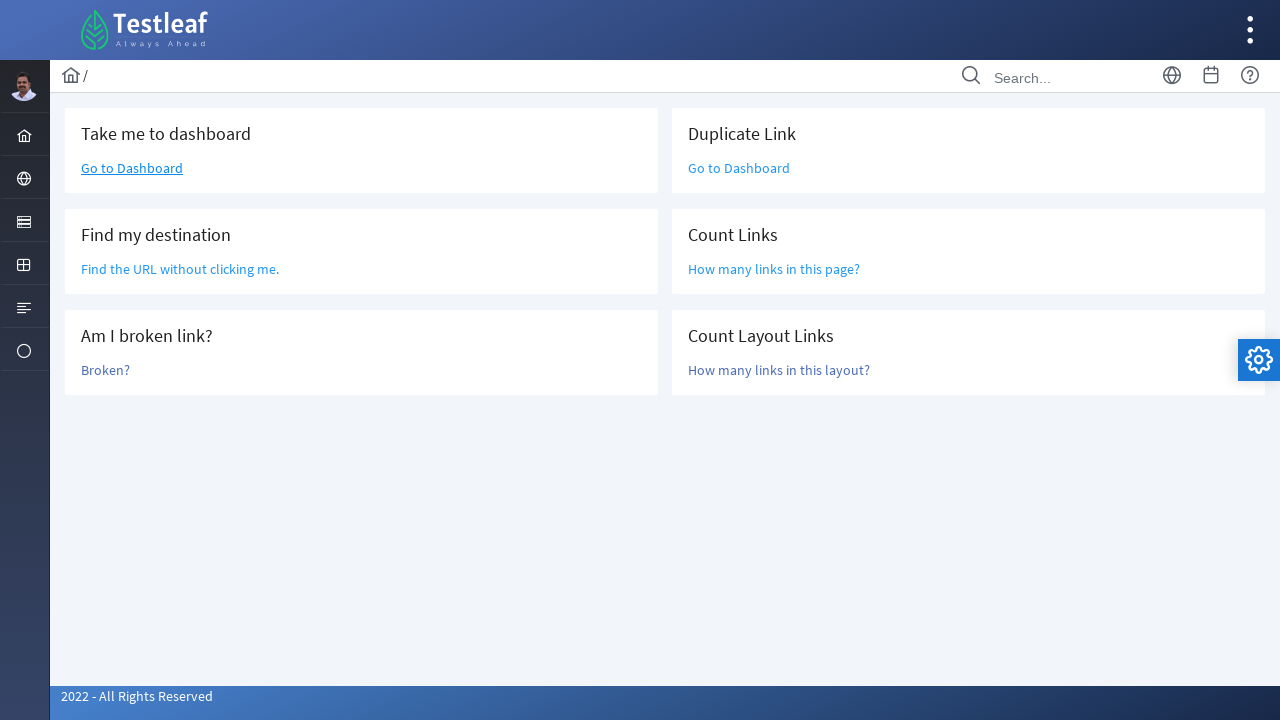